Navigates to the NPM mirror ChromeDriver binary download page and clicks on a specific version link in the file listing table.

Starting URL: https://registry.npmmirror.com/binary.html?path=chromedriver/

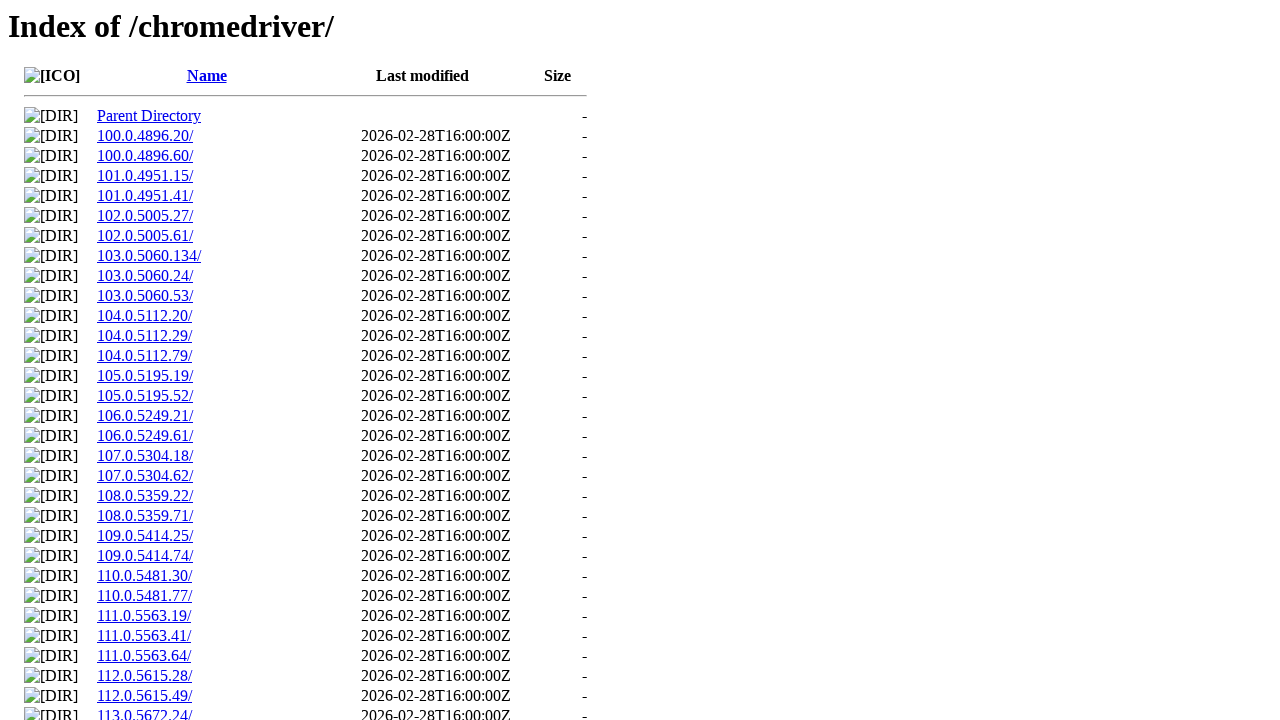

Waited for the file listing table to load
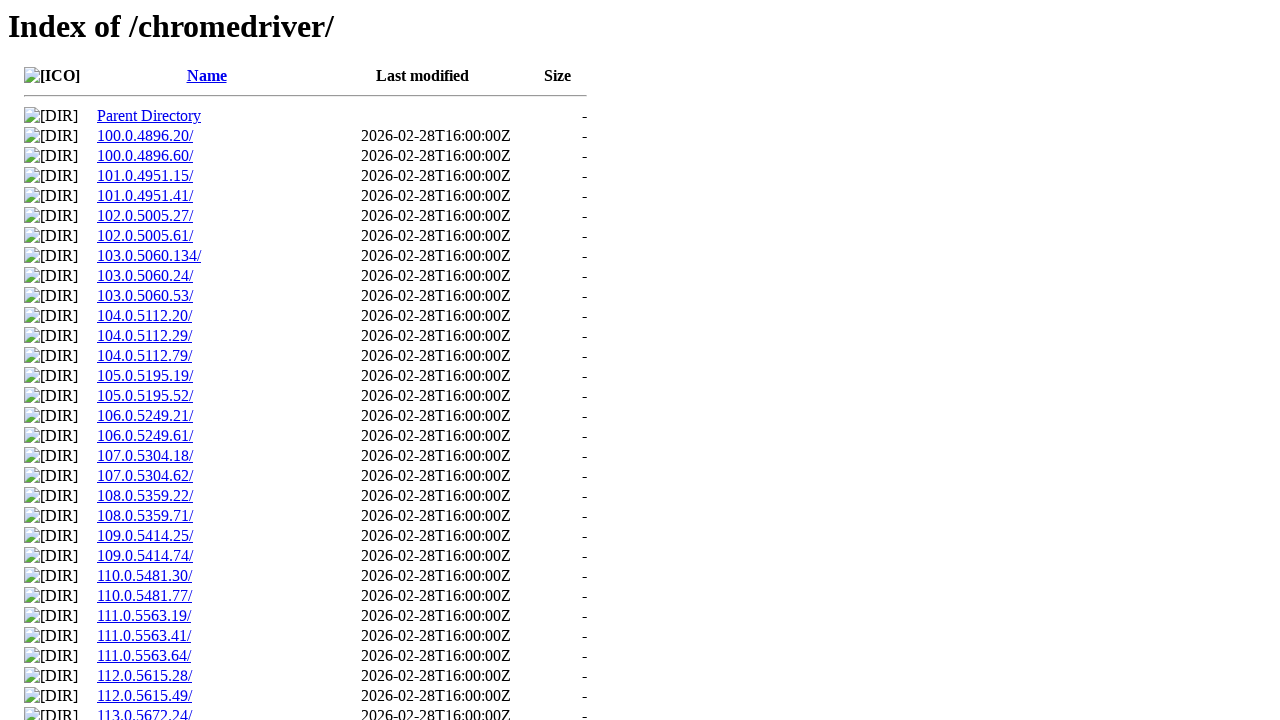

Clicked on version link in row 156 of the ChromeDriver file listing table at (206, 360) on table tbody tr:nth-child(156) td:nth-child(2)
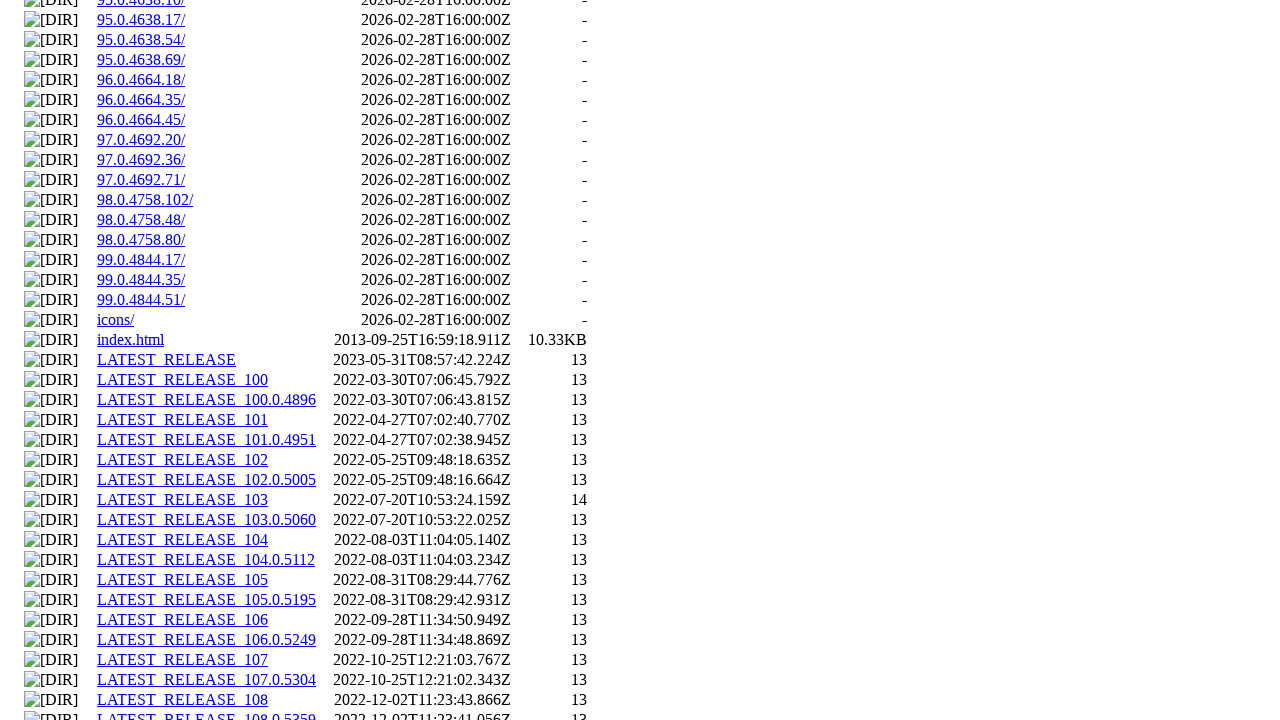

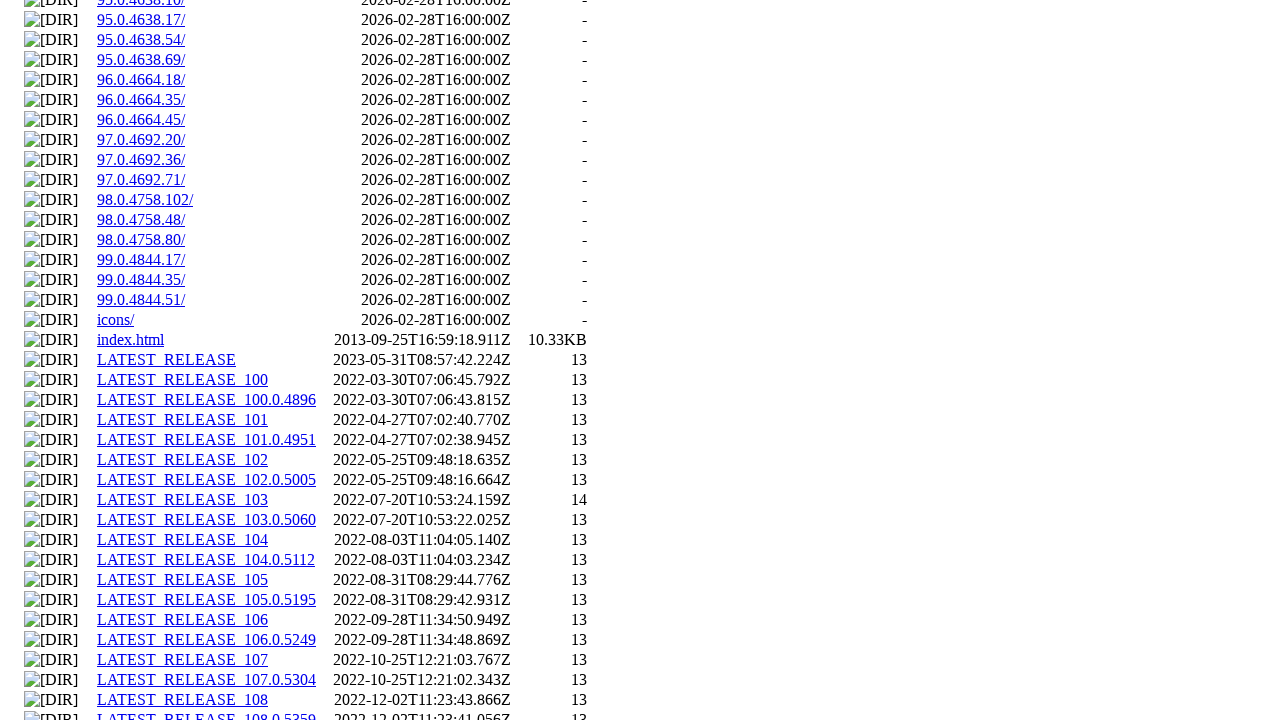